Tests accepting a simple JavaScript alert by clicking a button to trigger the alert and then accepting it

Starting URL: https://letcode.in/alert

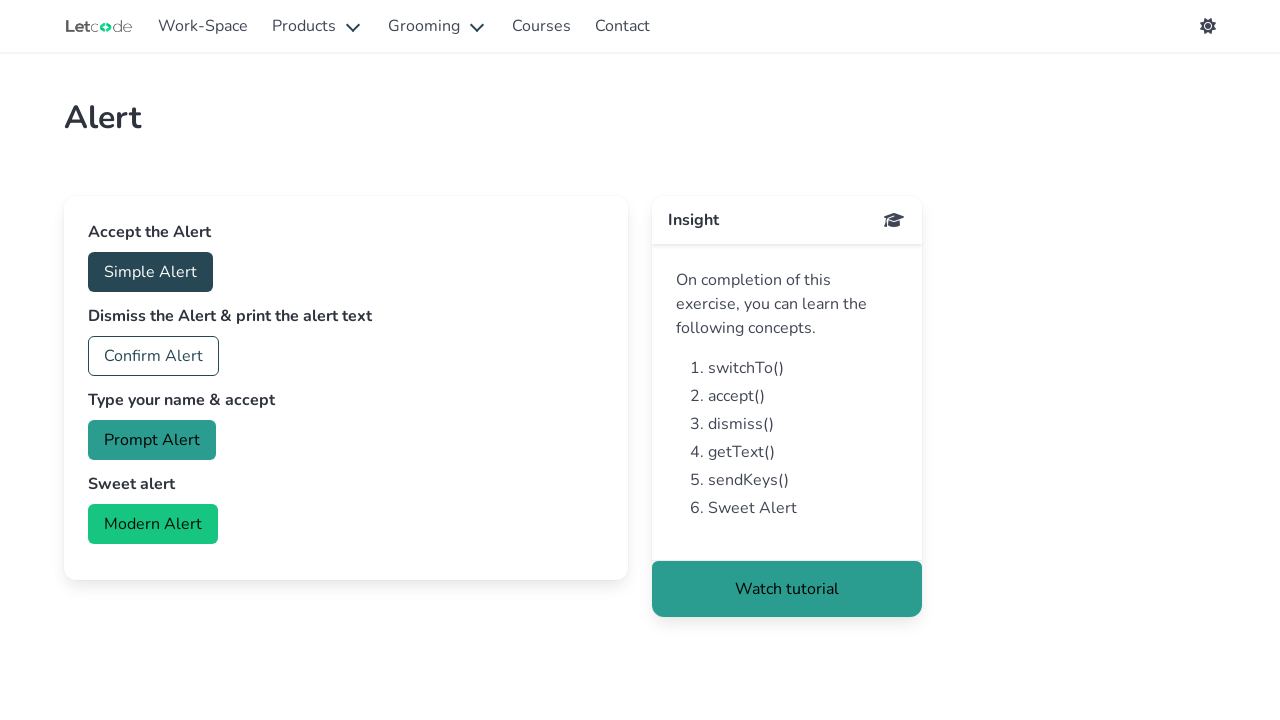

Clicked button to trigger simple alert at (150, 272) on #accept
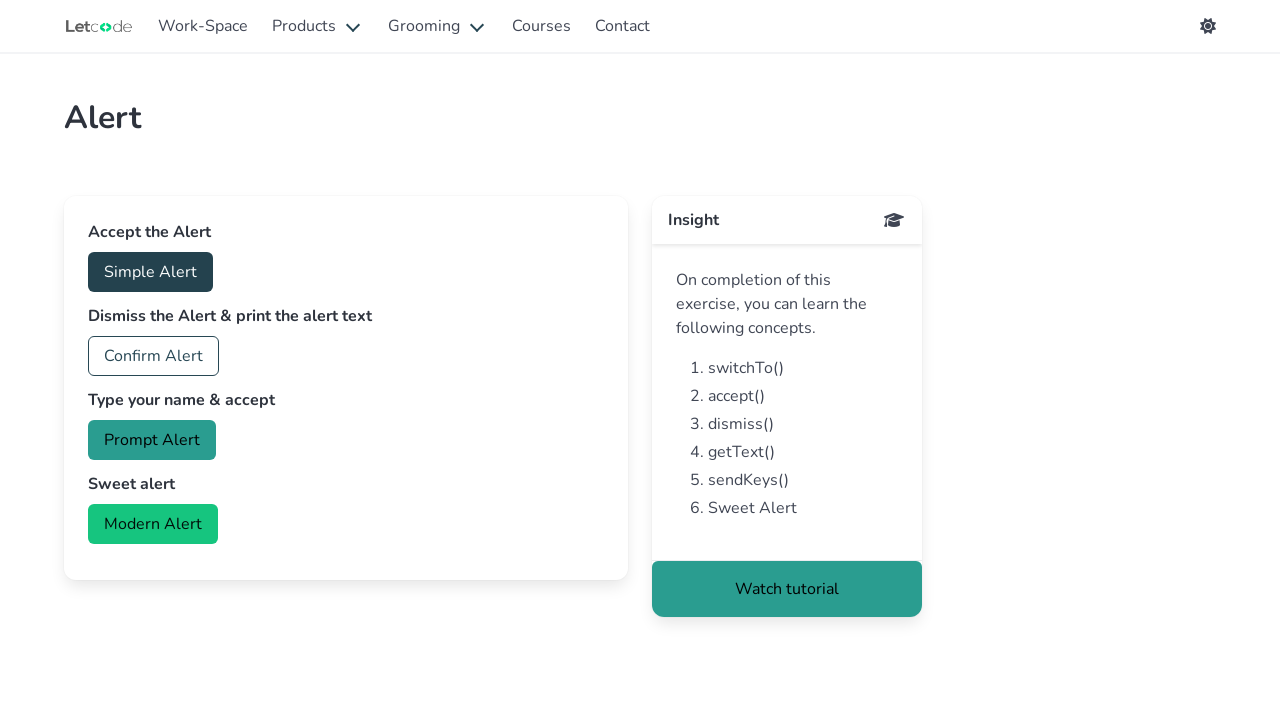

Registered dialog handler to accept alerts
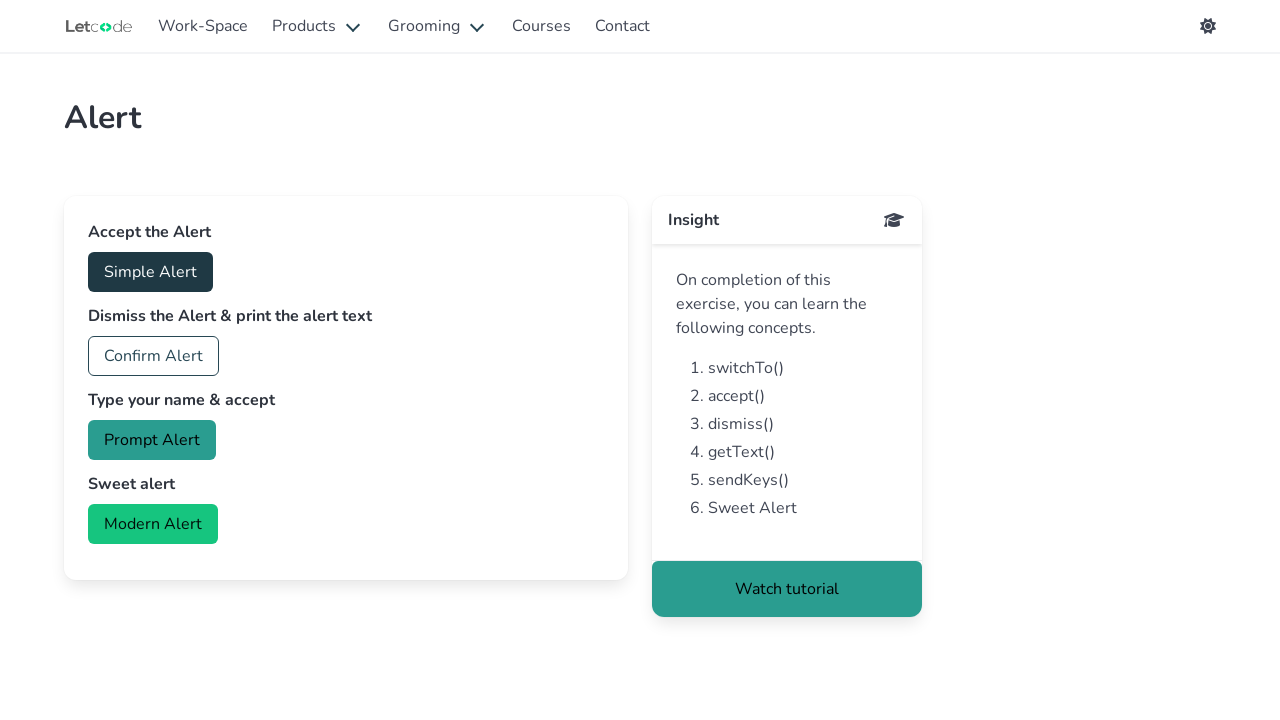

Clicked button to trigger alert again and accepted it at (150, 272) on #accept
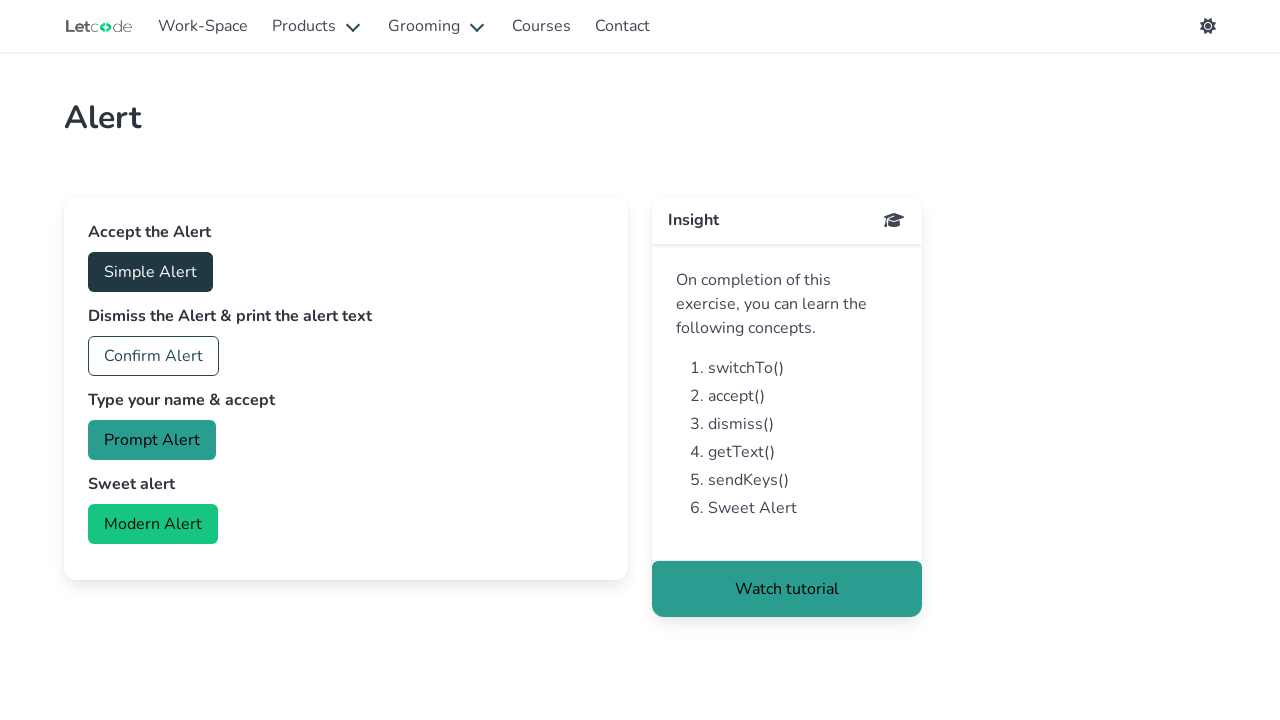

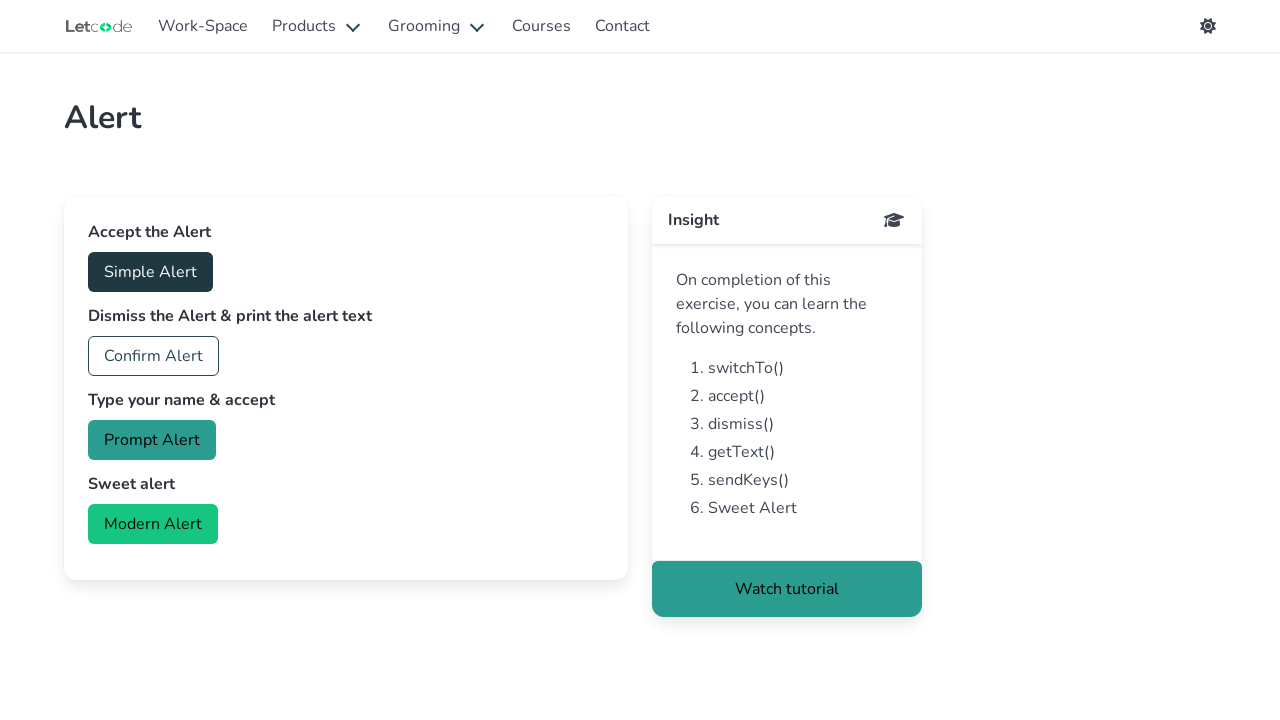